Tests various input field interactions on a practice website including filling text fields, clearing inputs, checking if elements are enabled, and reading attribute values.

Starting URL: https://letcode.in/edit

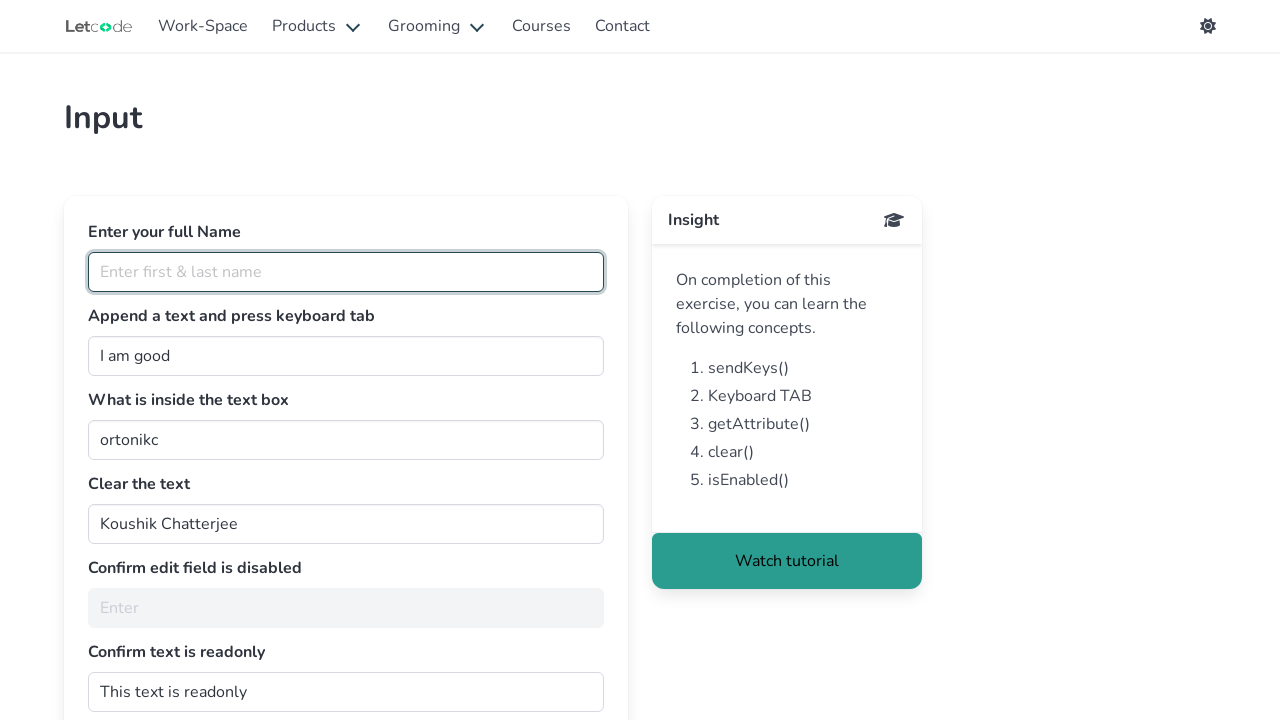

Filled todo input field with 'Learn Playwright automation'
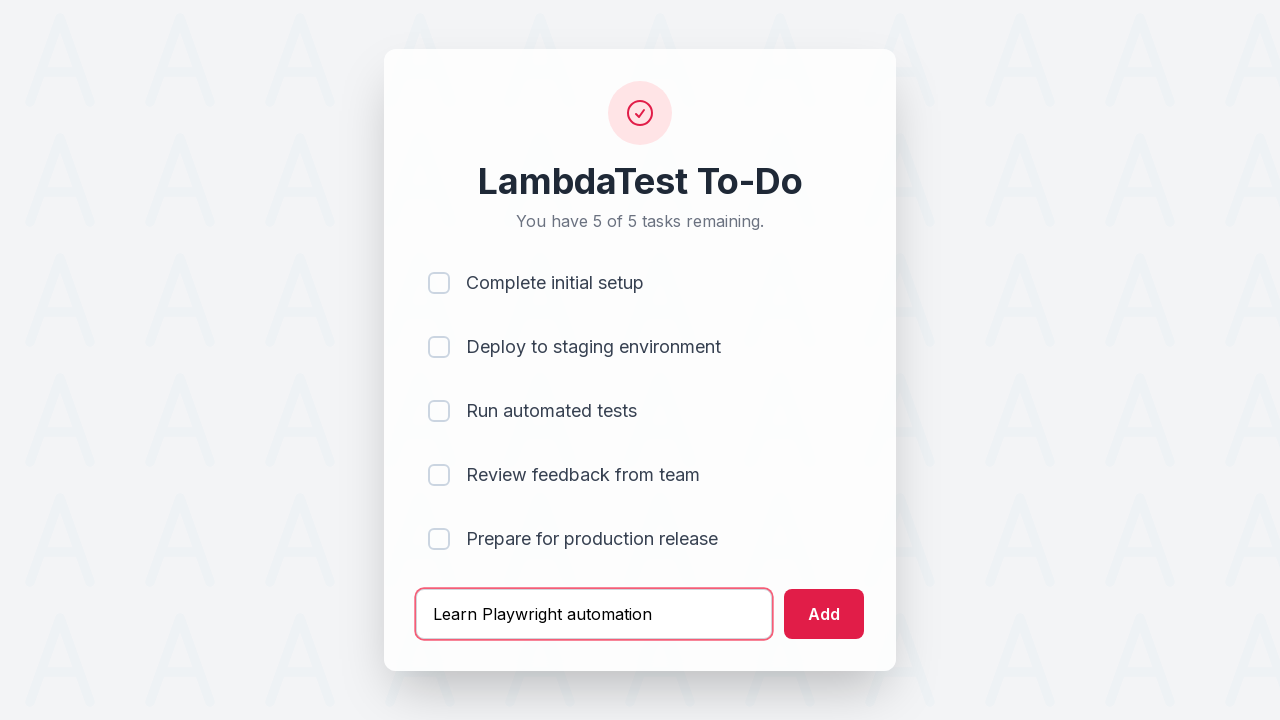

Pressed Enter to add the todo item
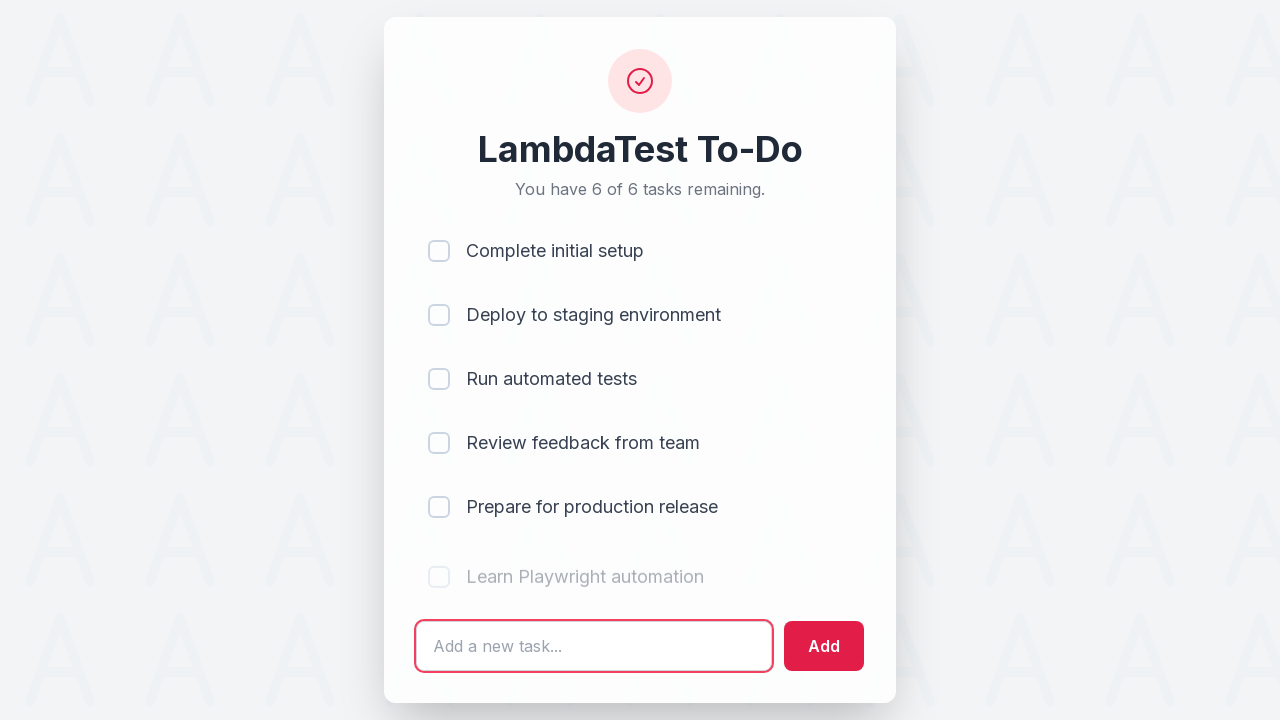

New todo item appeared in the list
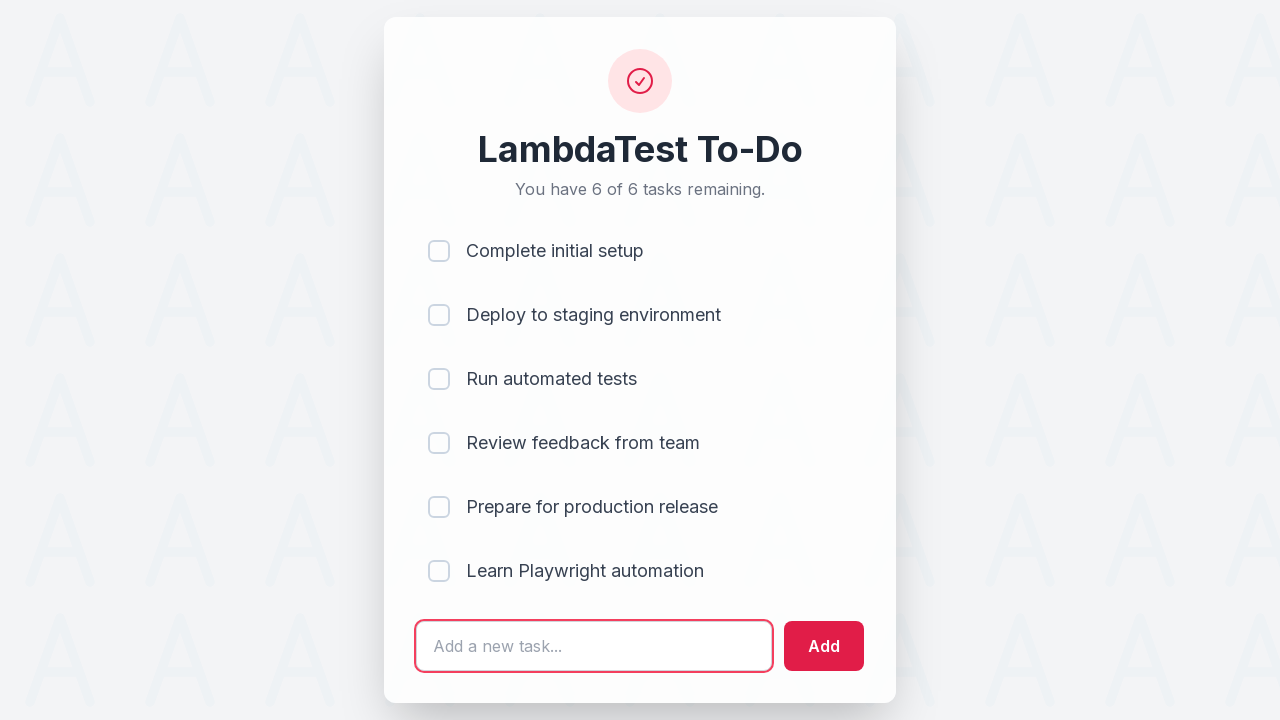

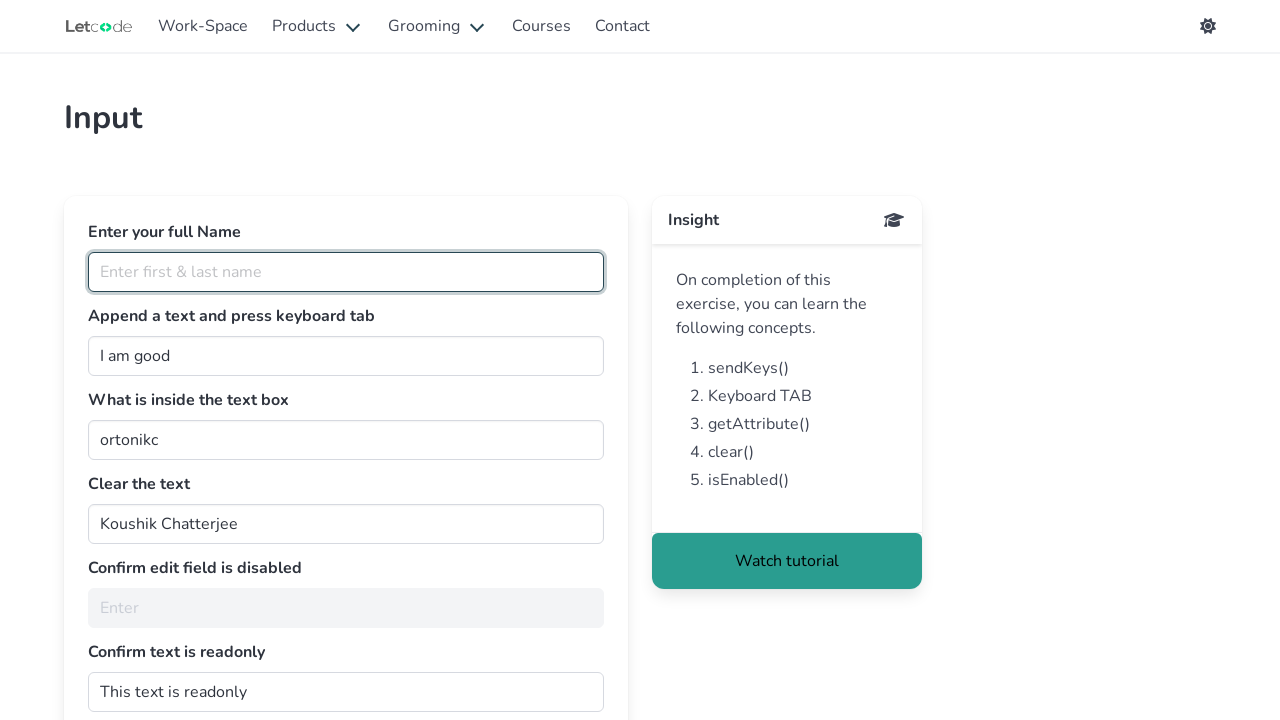